Simple test that navigates to GitHub's homepage and waits for the page to load.

Starting URL: https://github.com

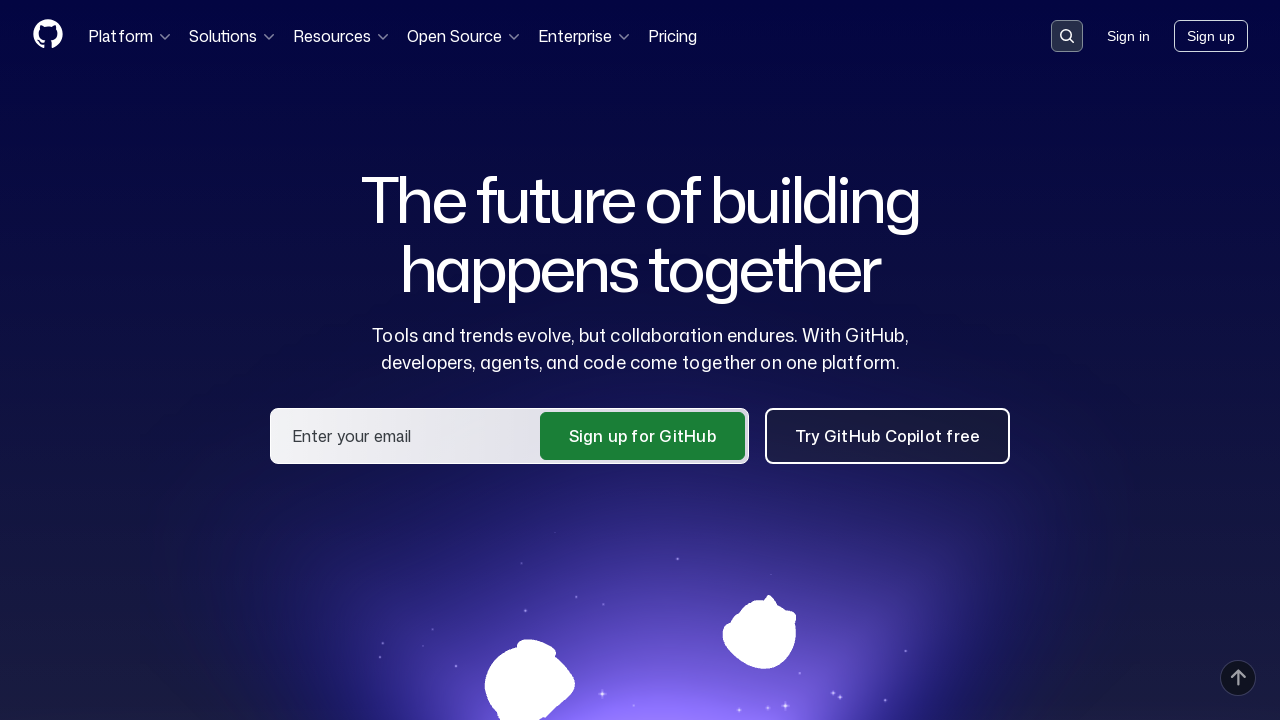

Navigated to GitHub homepage
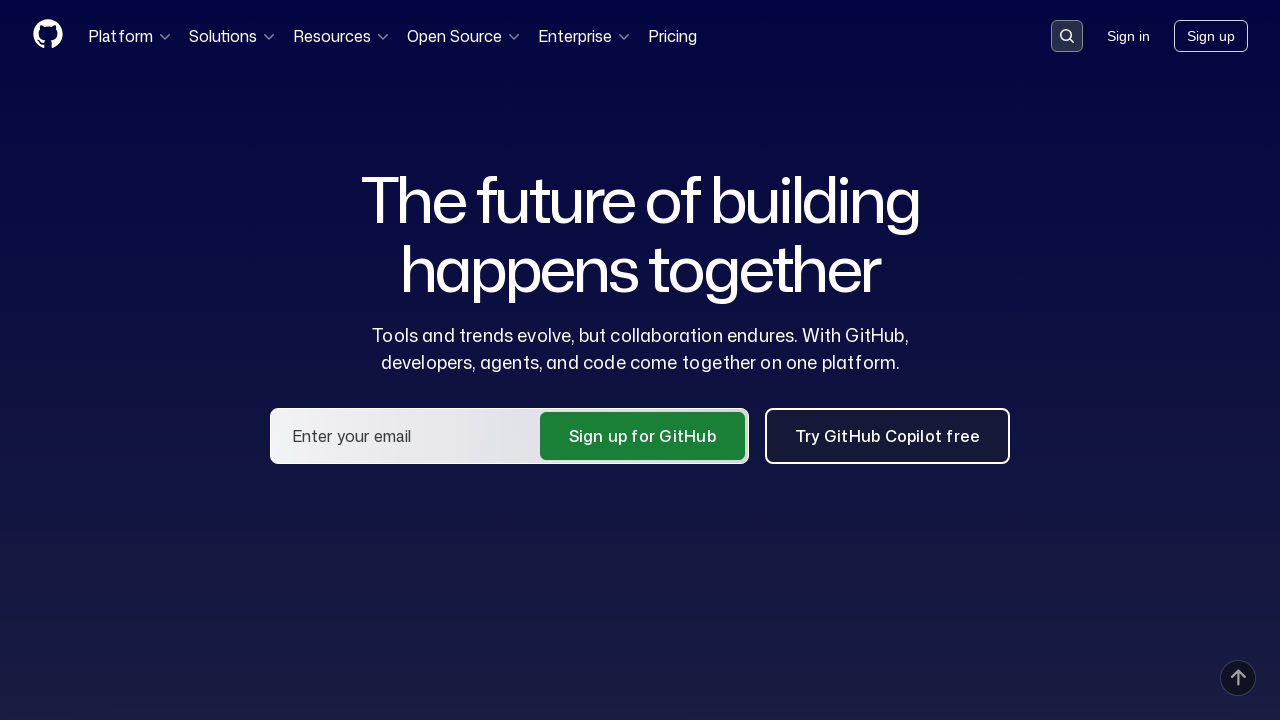

Page fully loaded - network idle
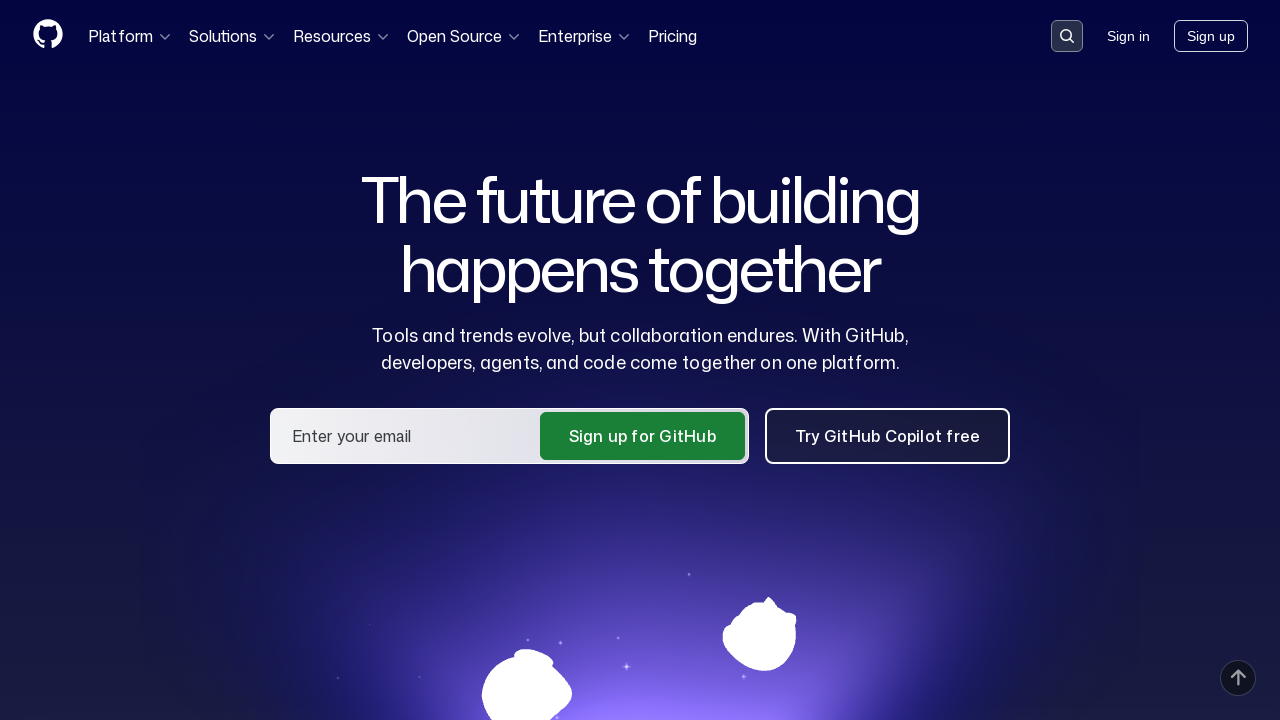

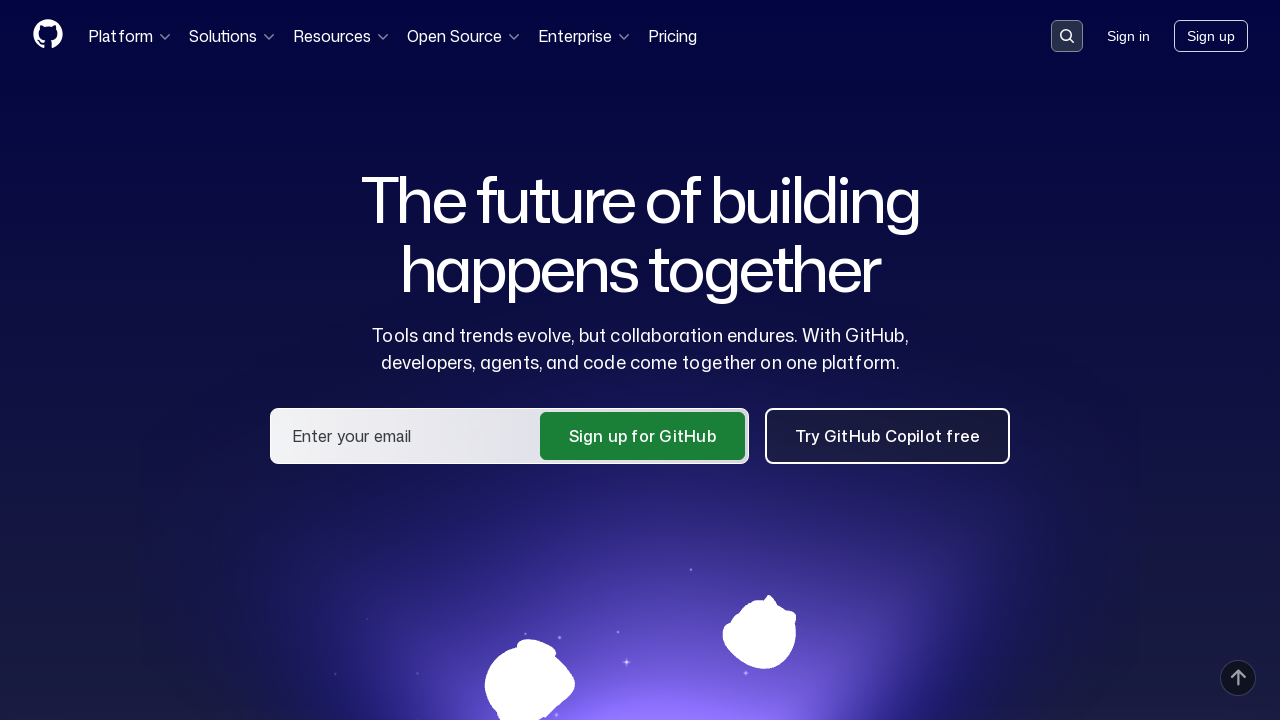